Tests navigation on a dynamic web table demo page by clicking a link and verifying the table content loads with product pricing information.

Starting URL: https://demoapps.qspiders.com/ui/table?scenario=1

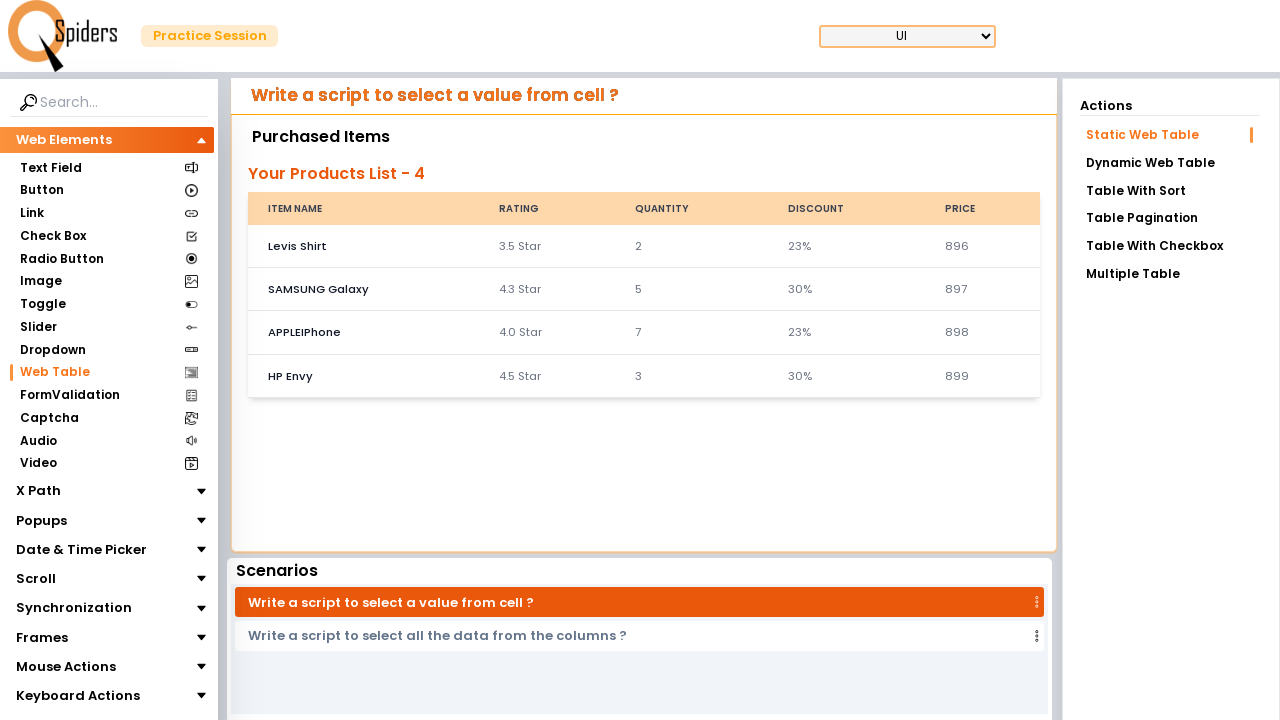

Clicked on the 'Dynamic Web Table' link at (1170, 163) on xpath=//a[text()='Dynamic Web Table']
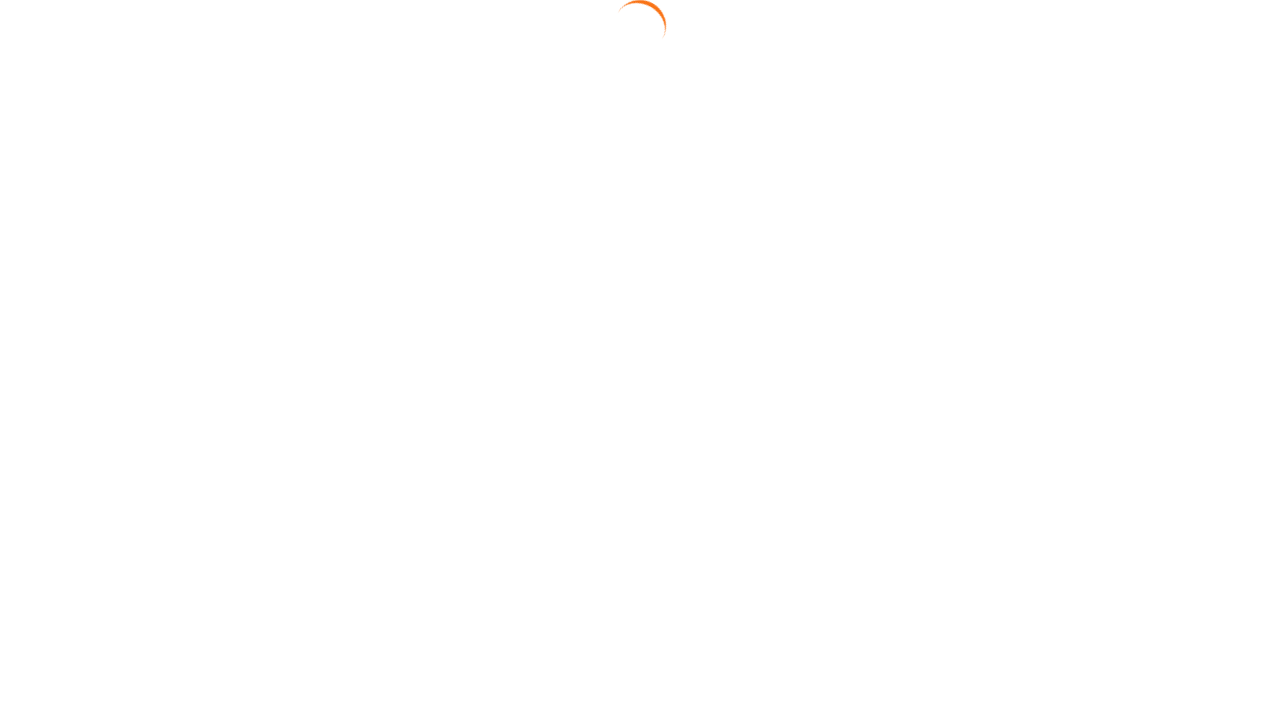

Table loaded and verified Apple iPhone price element is visible
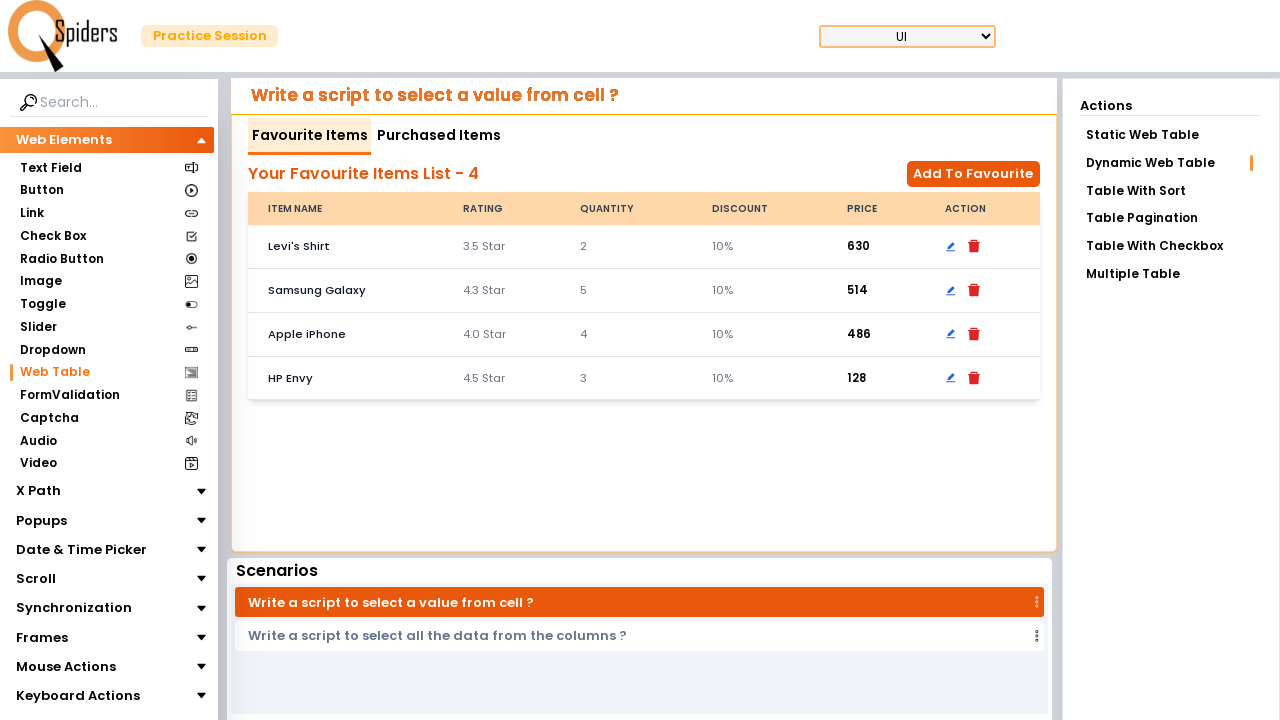

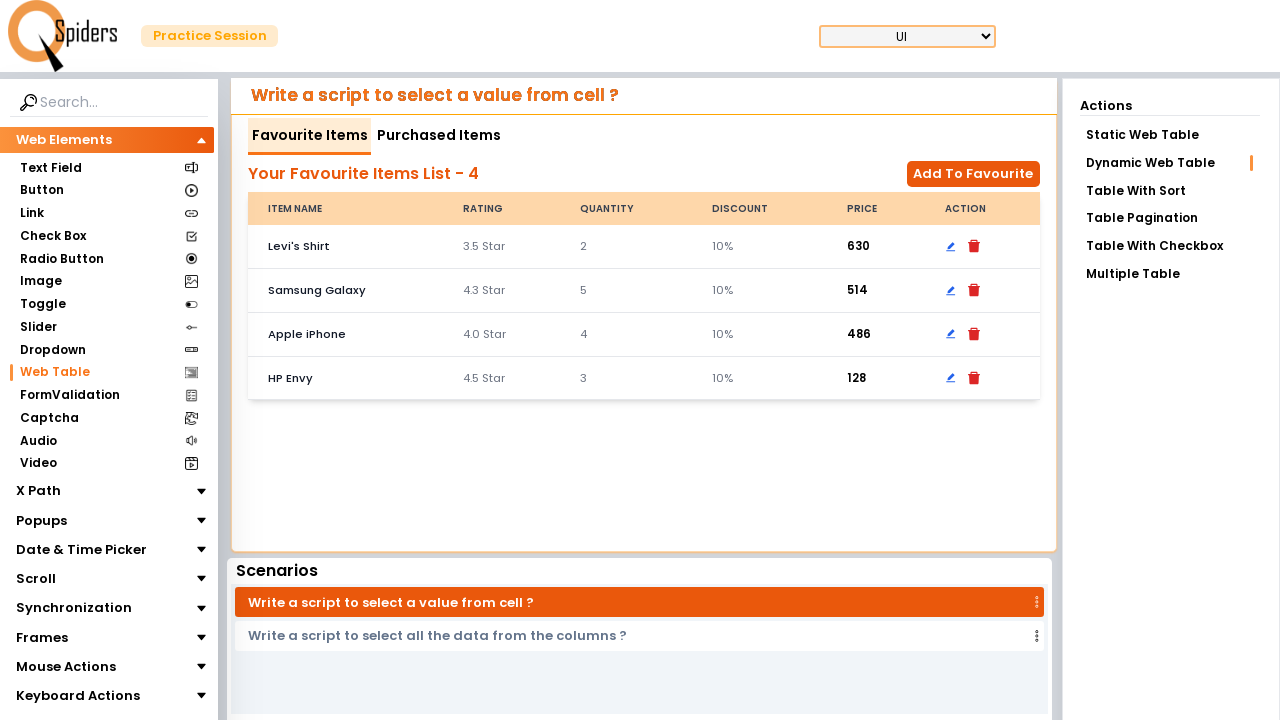